Tests the search functionality on Python.org by entering a search term, submitting the search, and verifying if results are displayed.

Starting URL: https://www.python.org

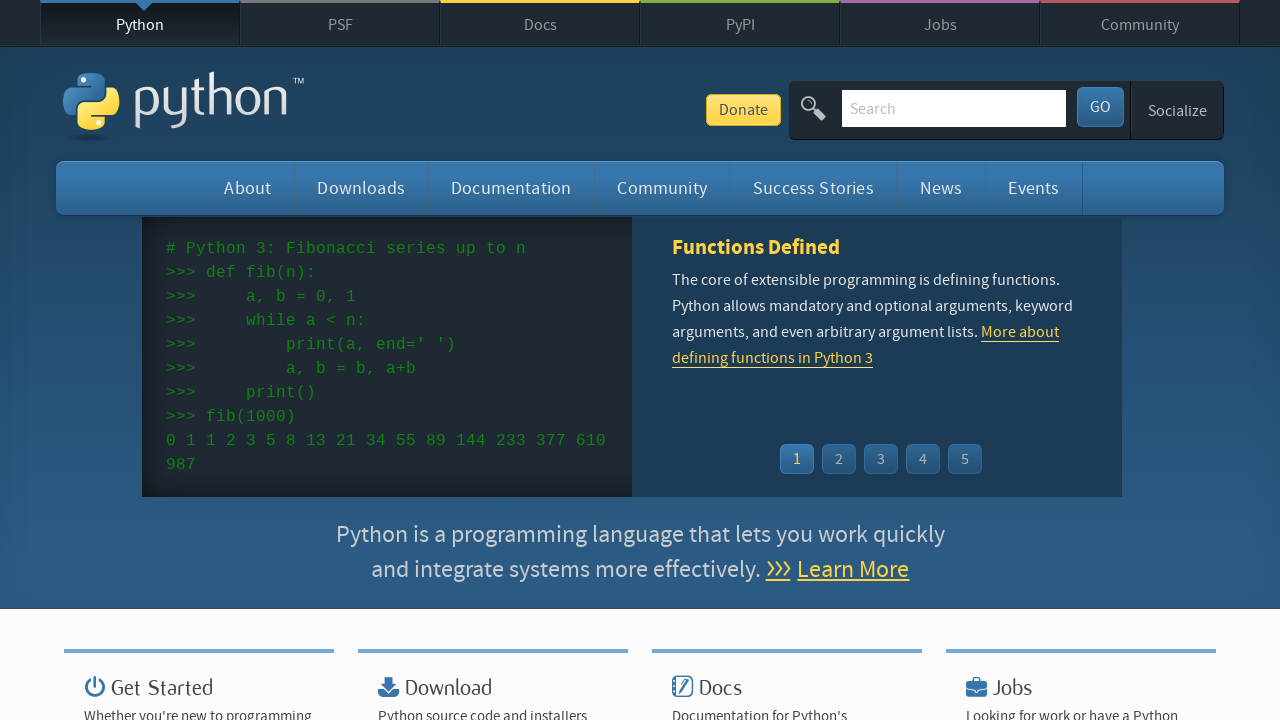

Cleared the search input field on input[name='q']
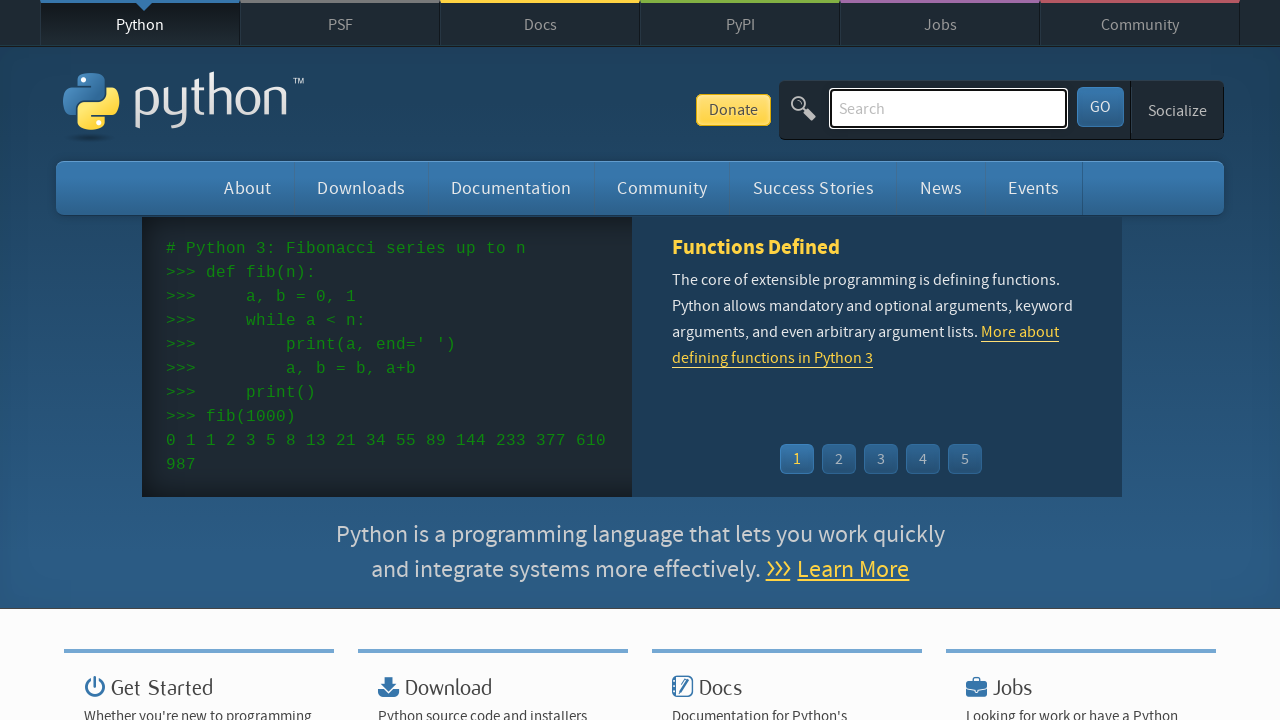

Filled search field with 'test' on input[name='q']
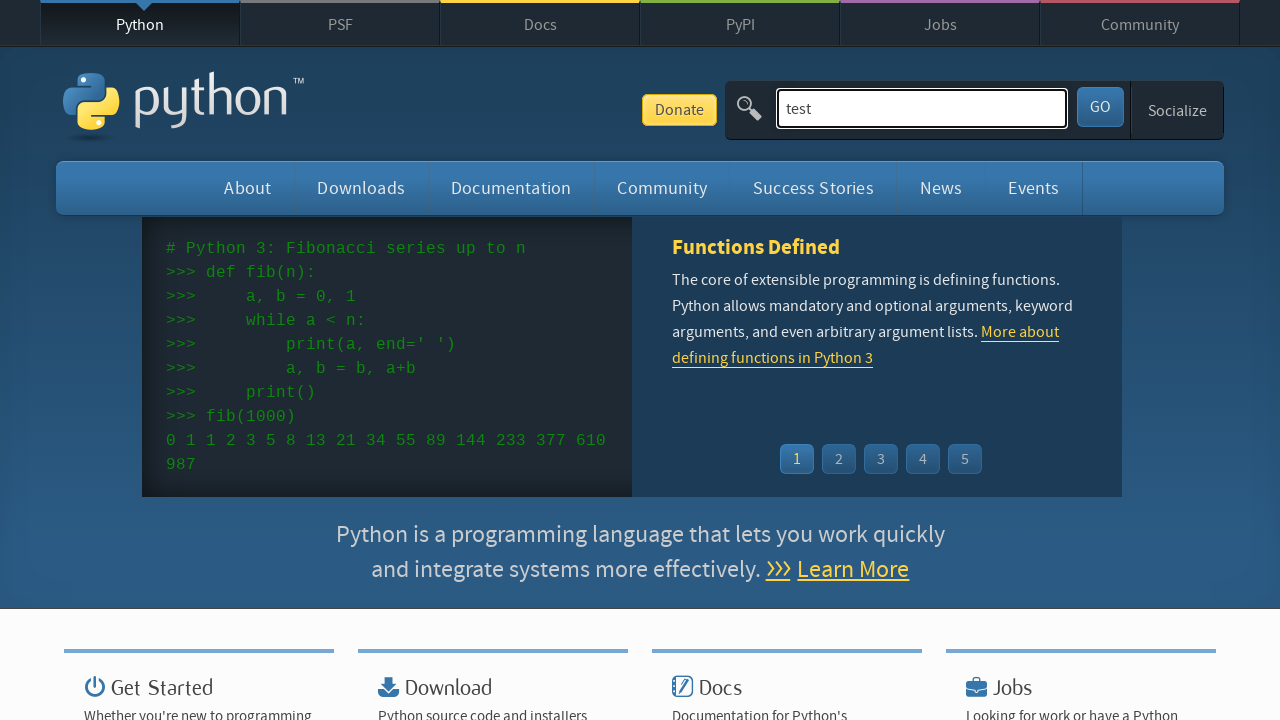

Pressed Enter to submit the search on input[name='q']
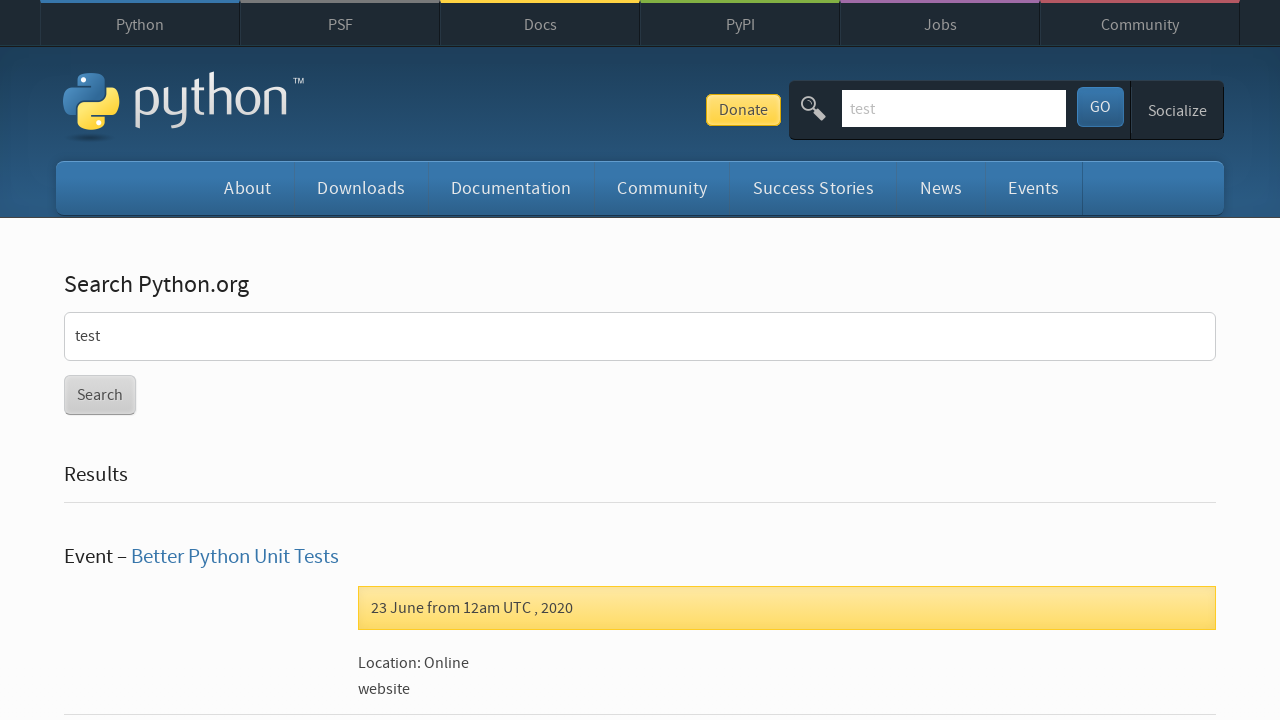

Search results page loaded (network idle)
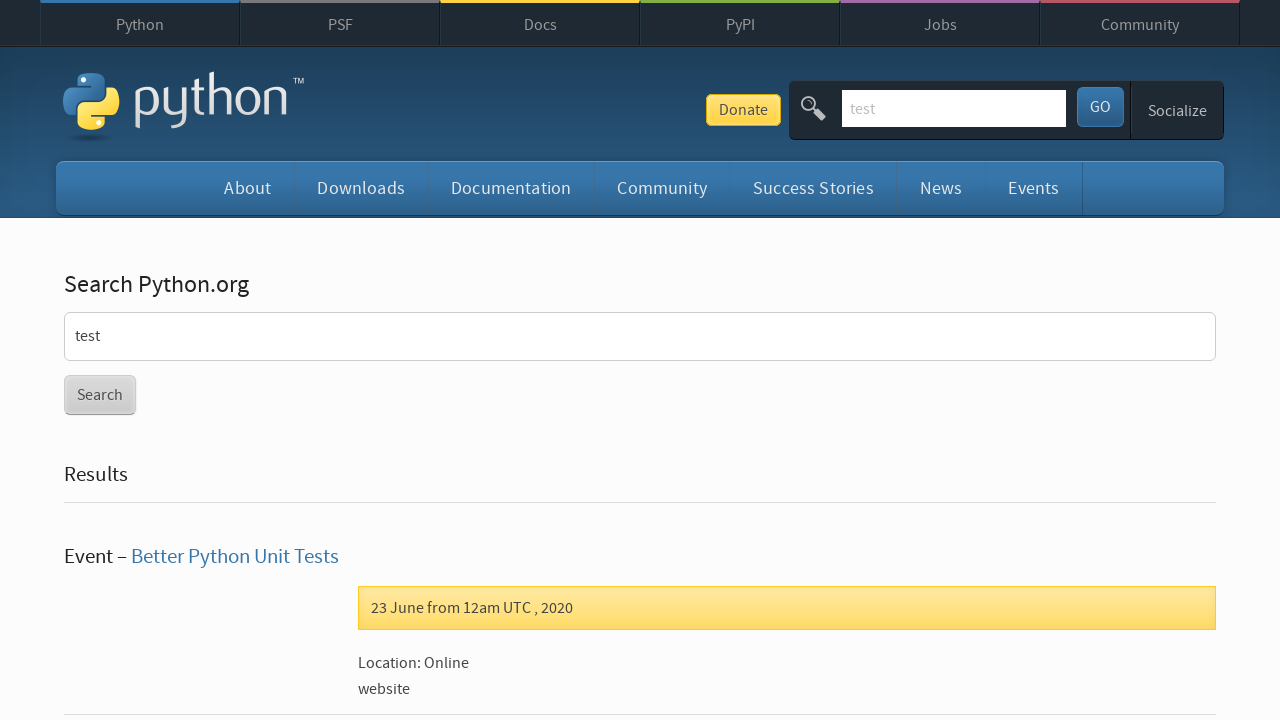

Located all 'No results found' messages on the page
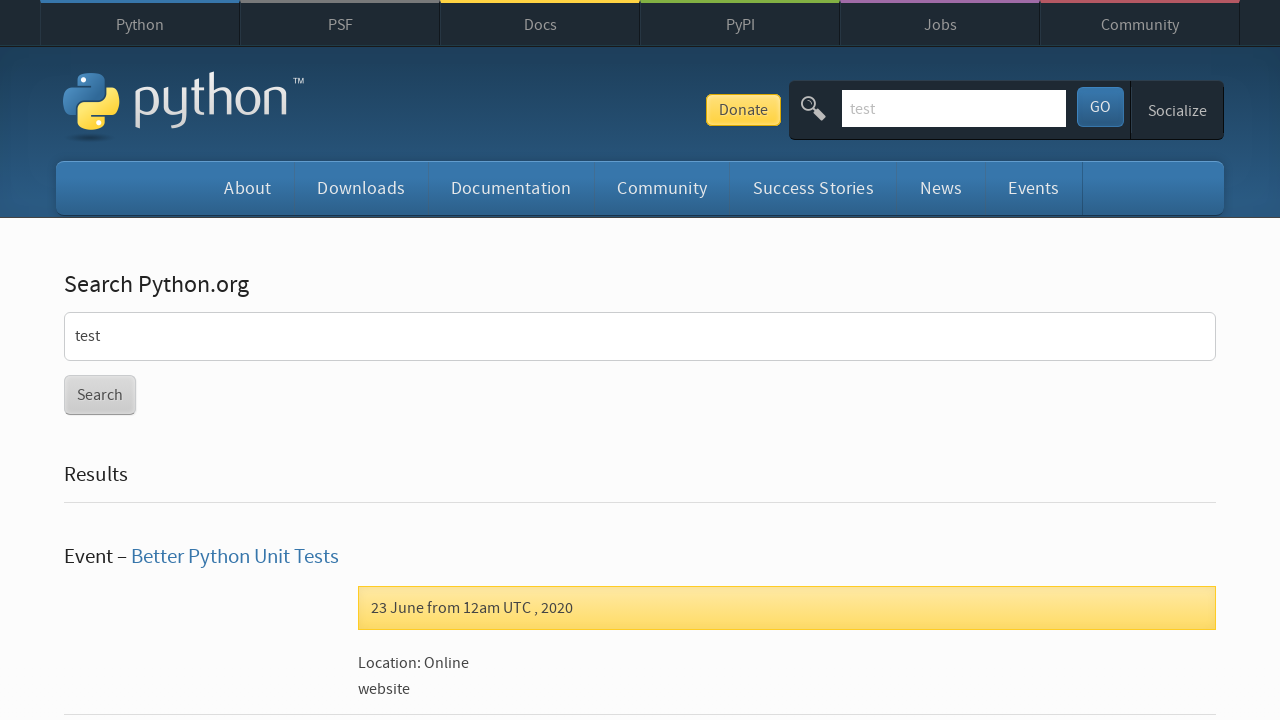

Verified page URL changed to search results page
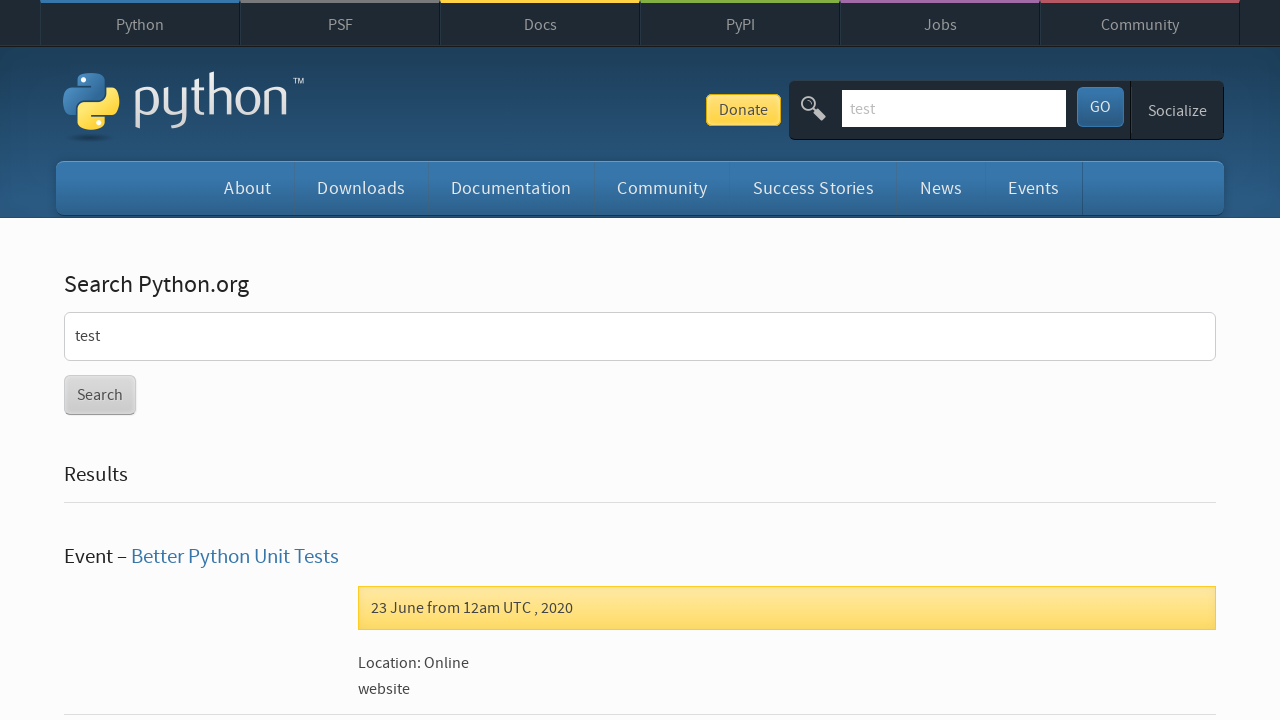

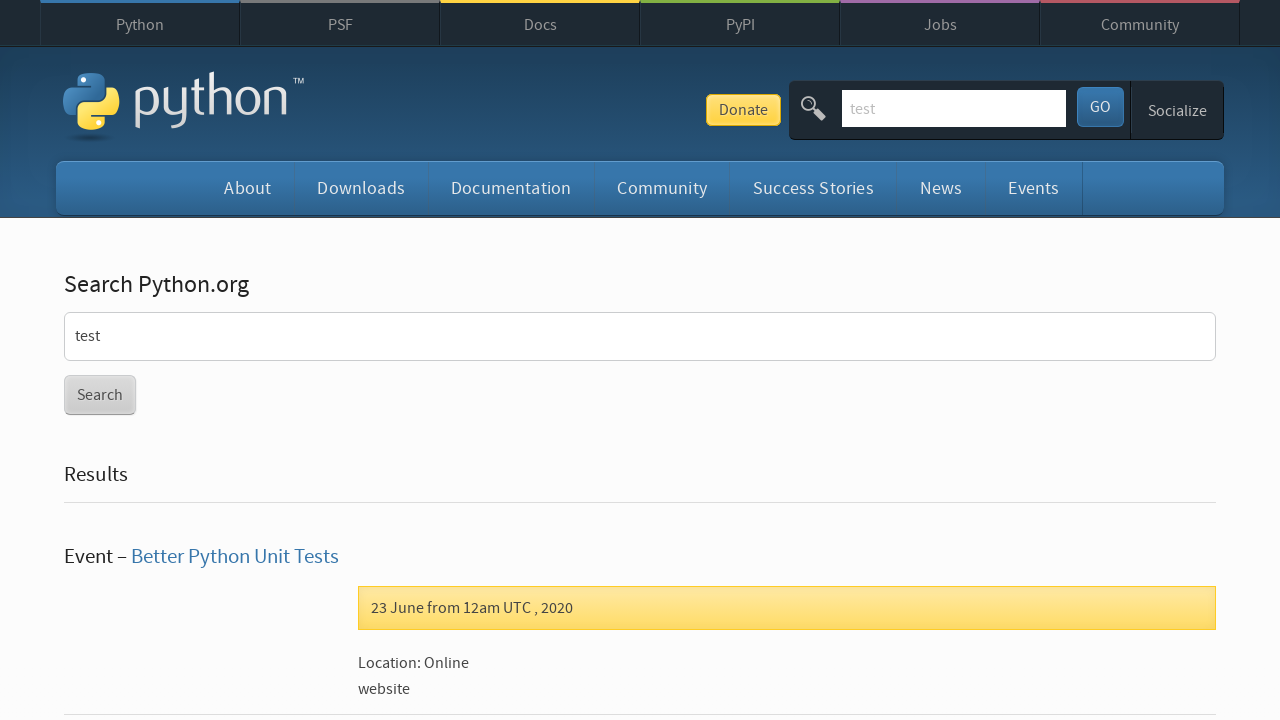